Tests reading all rows from Employee Basic Table using single loop on table rows

Starting URL: http://automationbykrishna.com

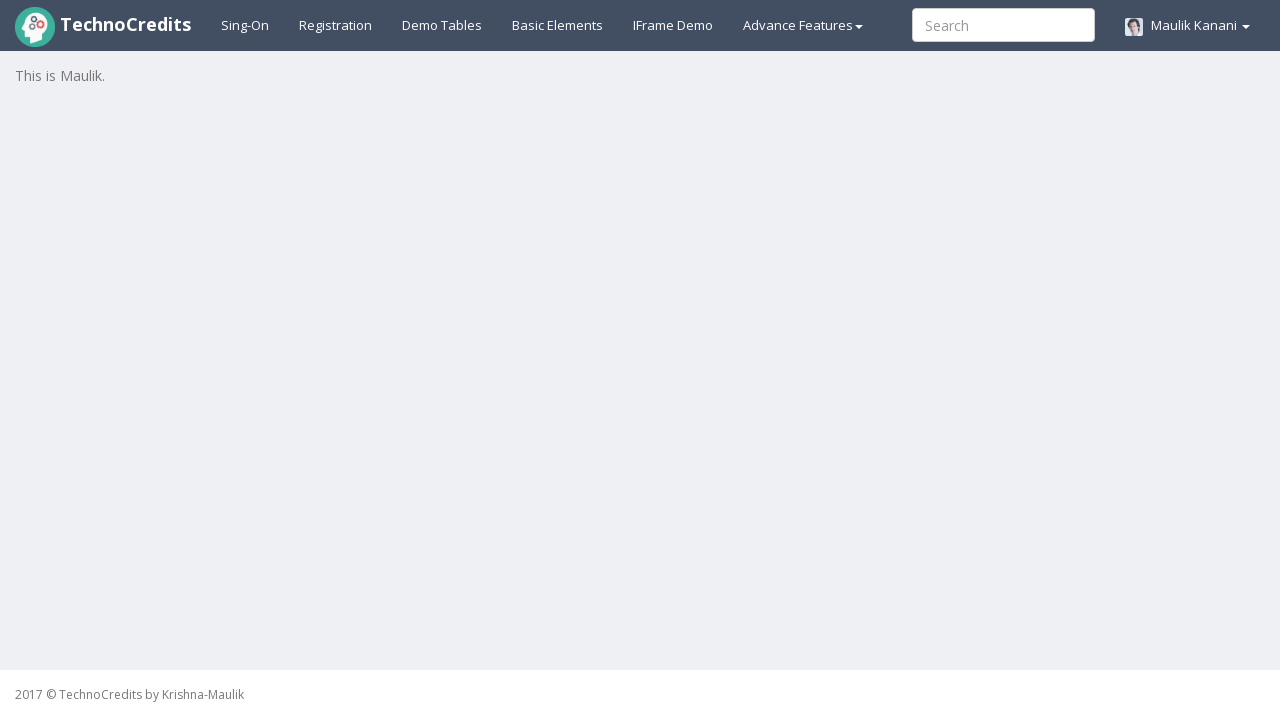

Clicked on Demo Table link at (442, 25) on xpath=//a[@id='demotable']
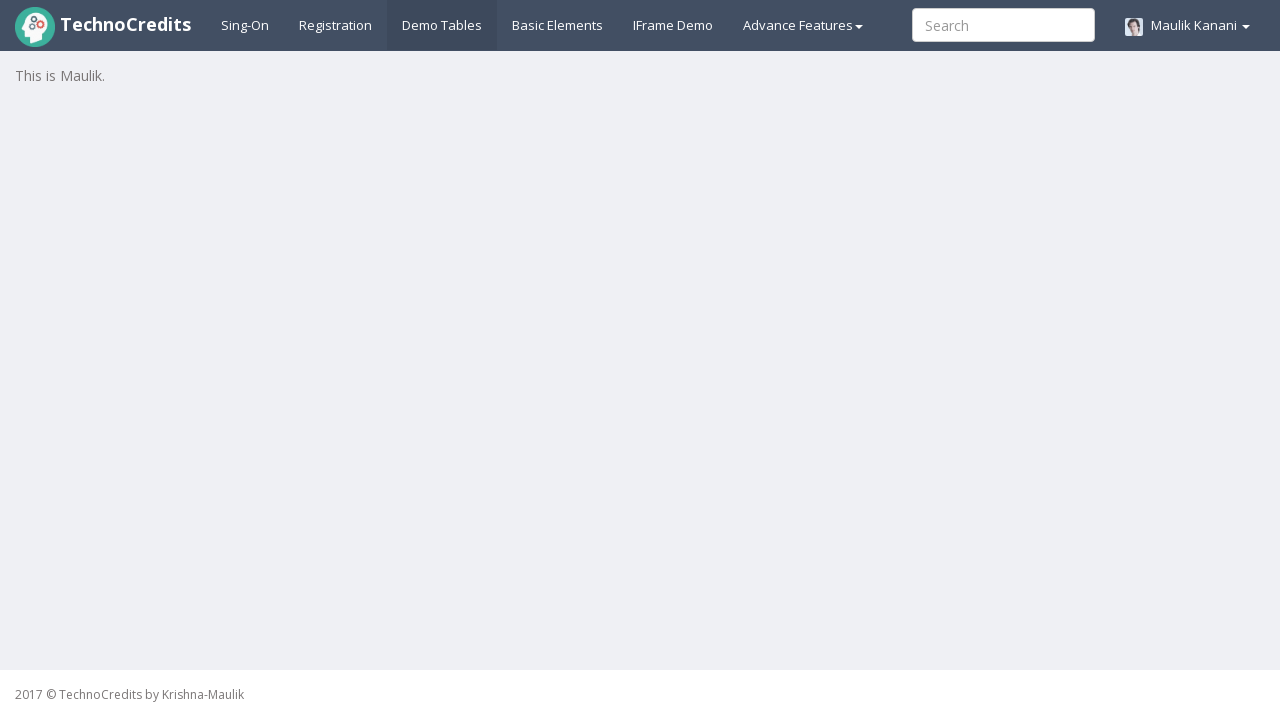

Employee Basic Table loaded successfully
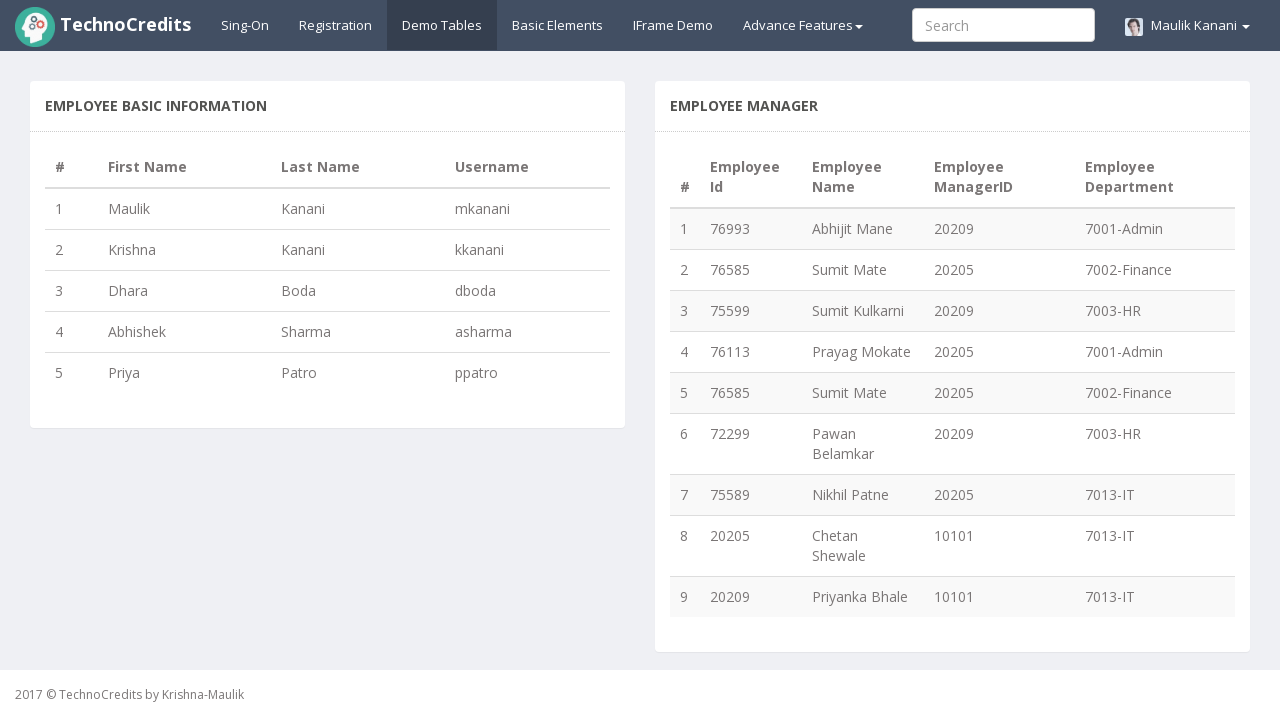

Retrieved row count from table: 5 rows
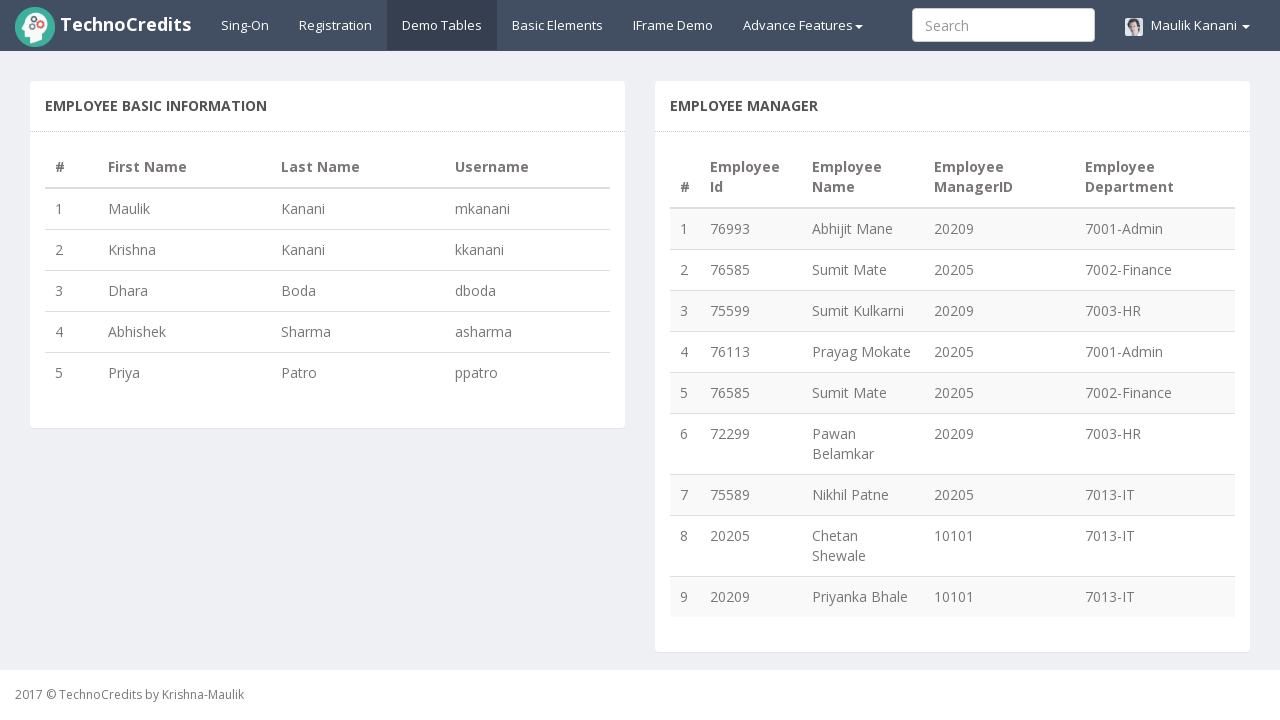

Read row 1 from Employee Basic Table: 
                                1
                                Maulik
                                Kanani
                                mkanani
                            
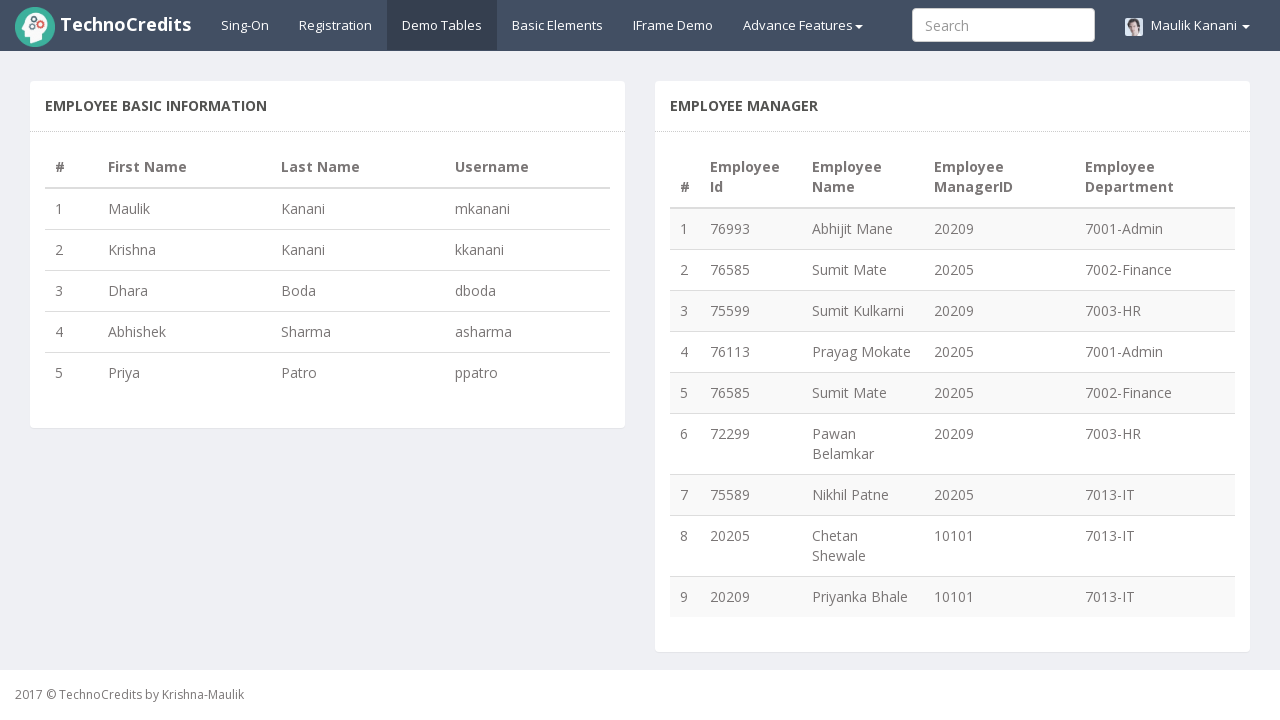

Read row 2 from Employee Basic Table: 
                                2
                                Krishna
                                Kanani
                                kkanani
                            
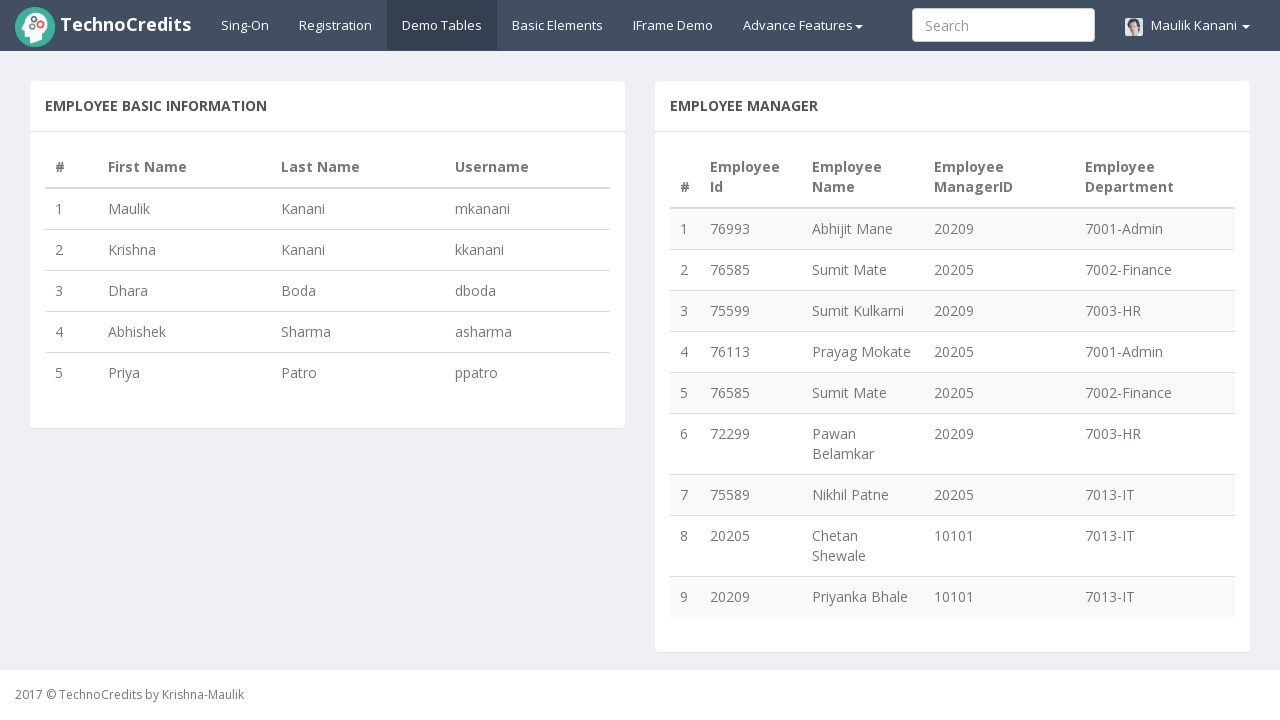

Read row 3 from Employee Basic Table: 
                                3
                                Dhara
                                Boda
                                dboda
                            
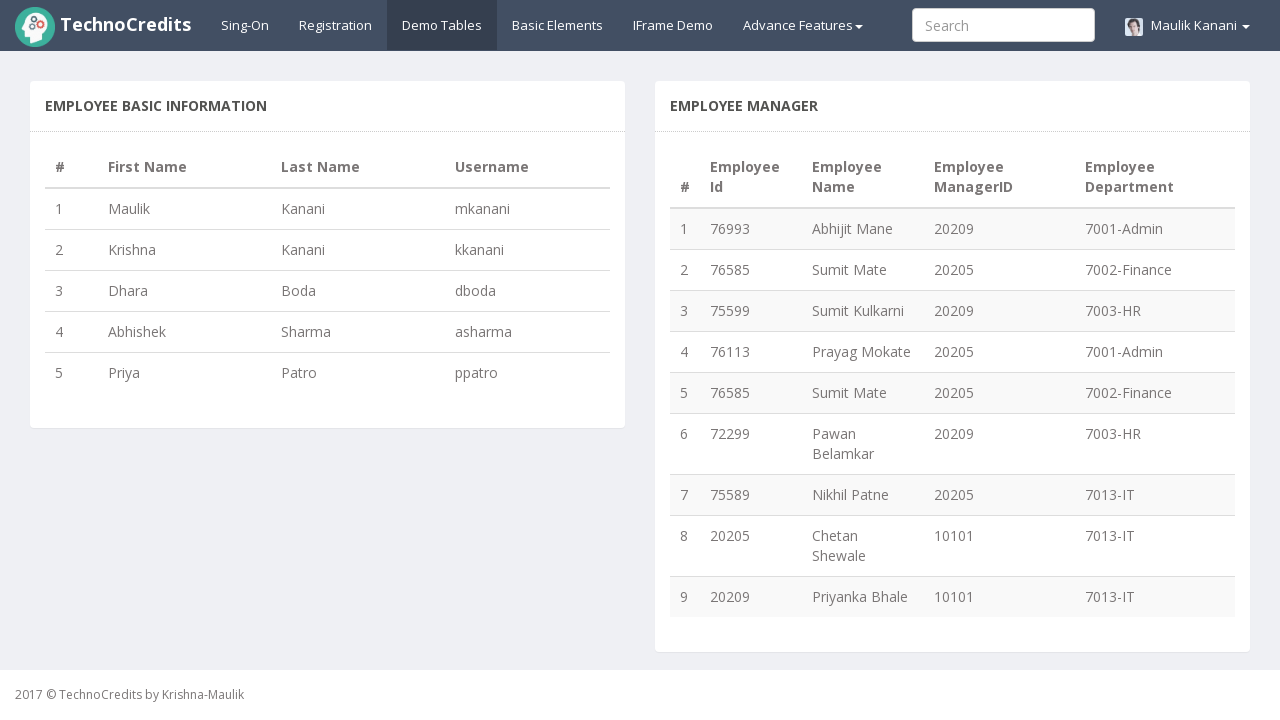

Read row 4 from Employee Basic Table: 
                                4
                                Abhishek
                                Sharma
                                asharma
                            
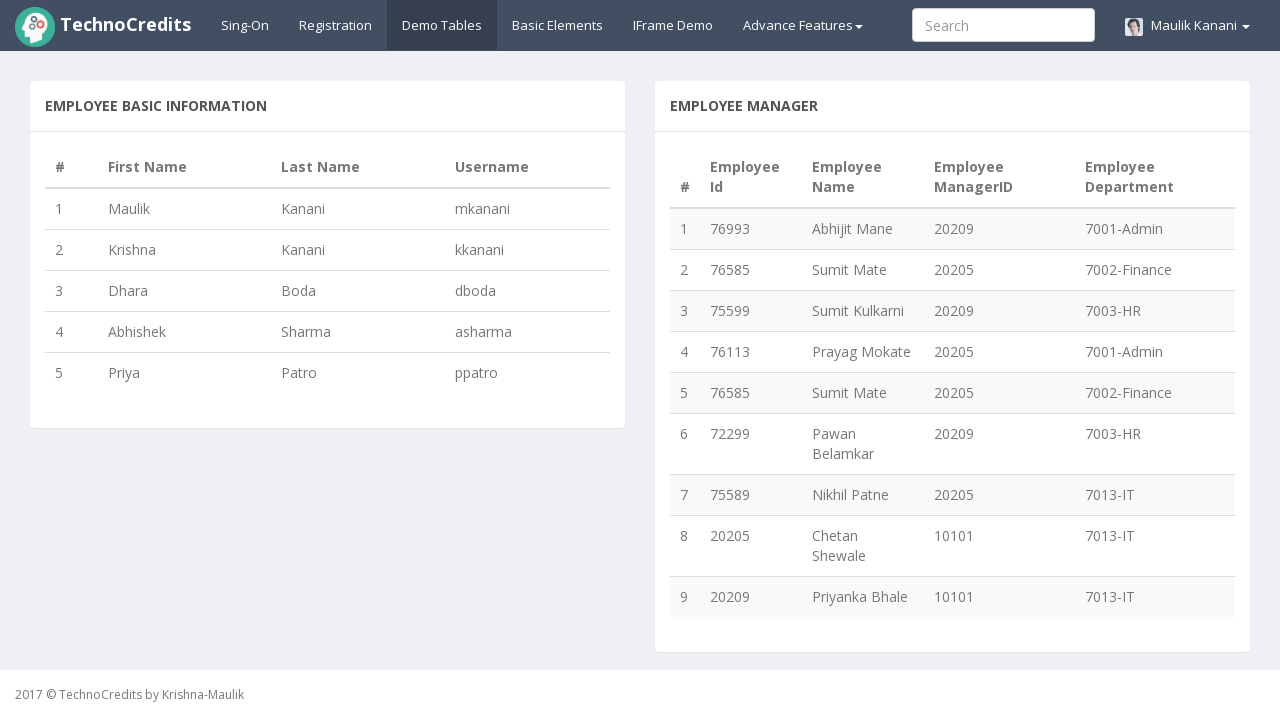

Read row 5 from Employee Basic Table: 
                                5
                                Priya
                                Patro
                                ppatro
                            
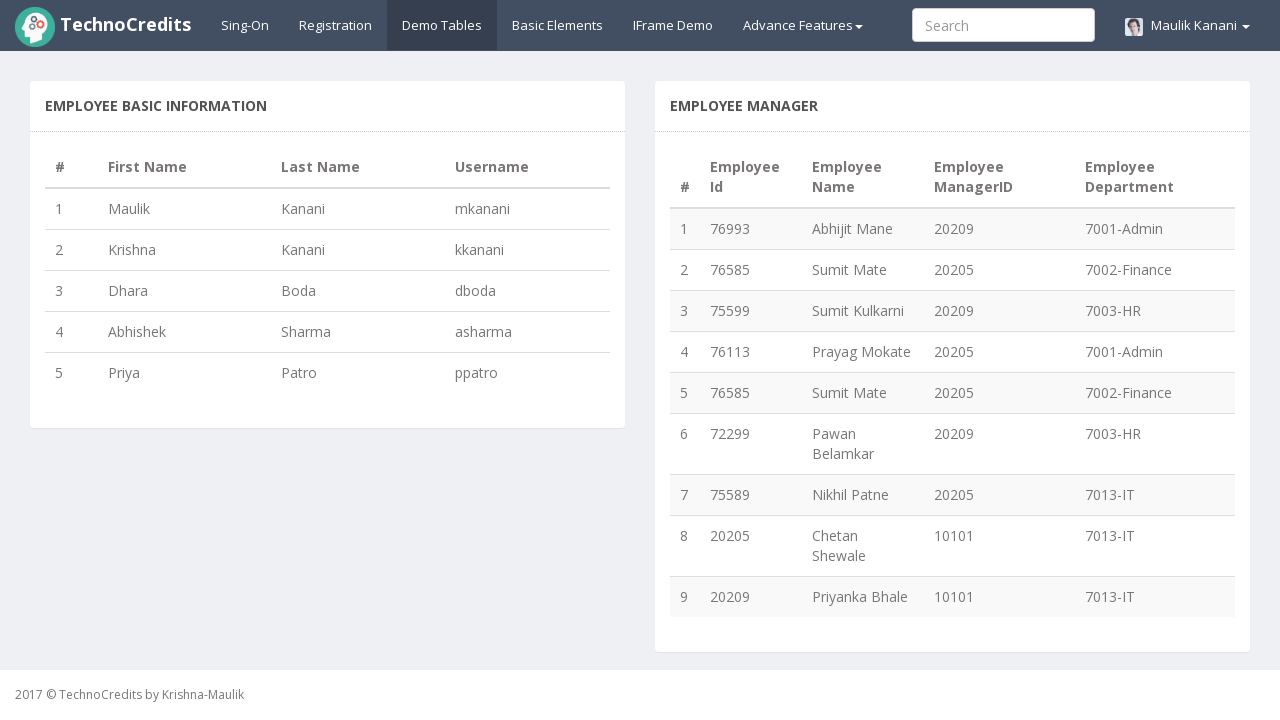

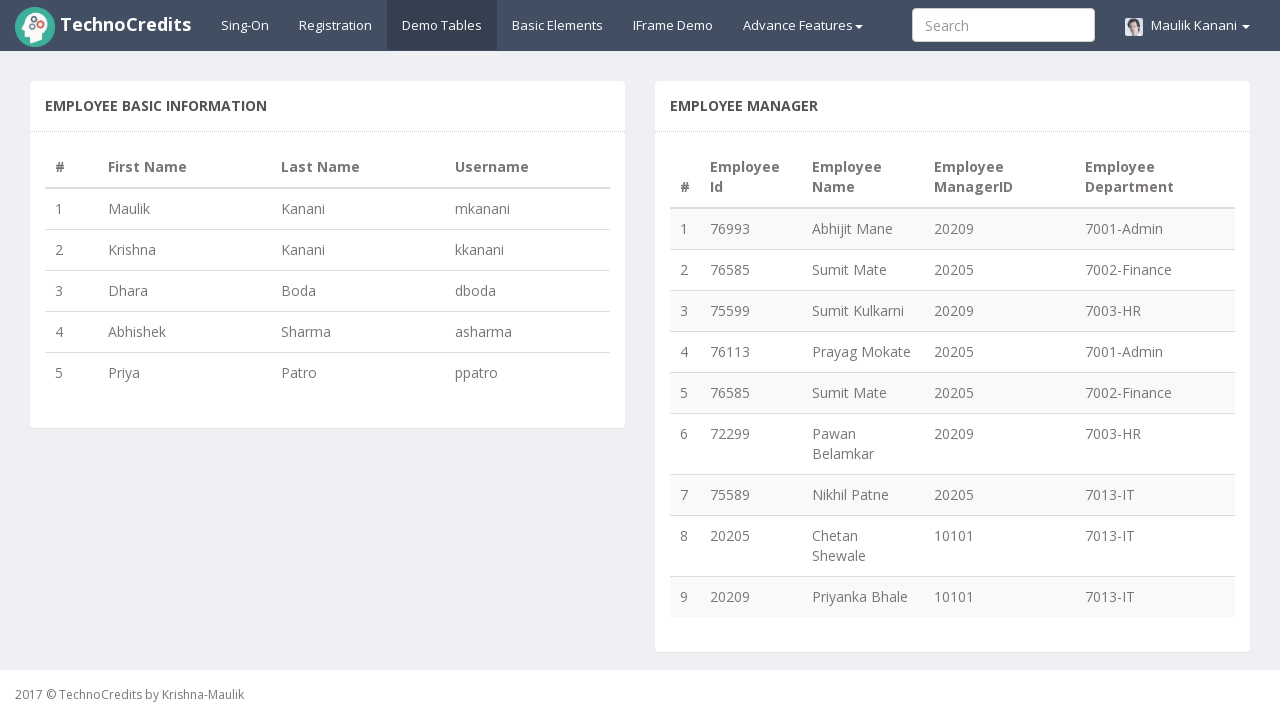